Tests the resizable box with constraints by dragging the resize handle to change dimensions within the restricted area

Starting URL: https://demoqa.com/resizable

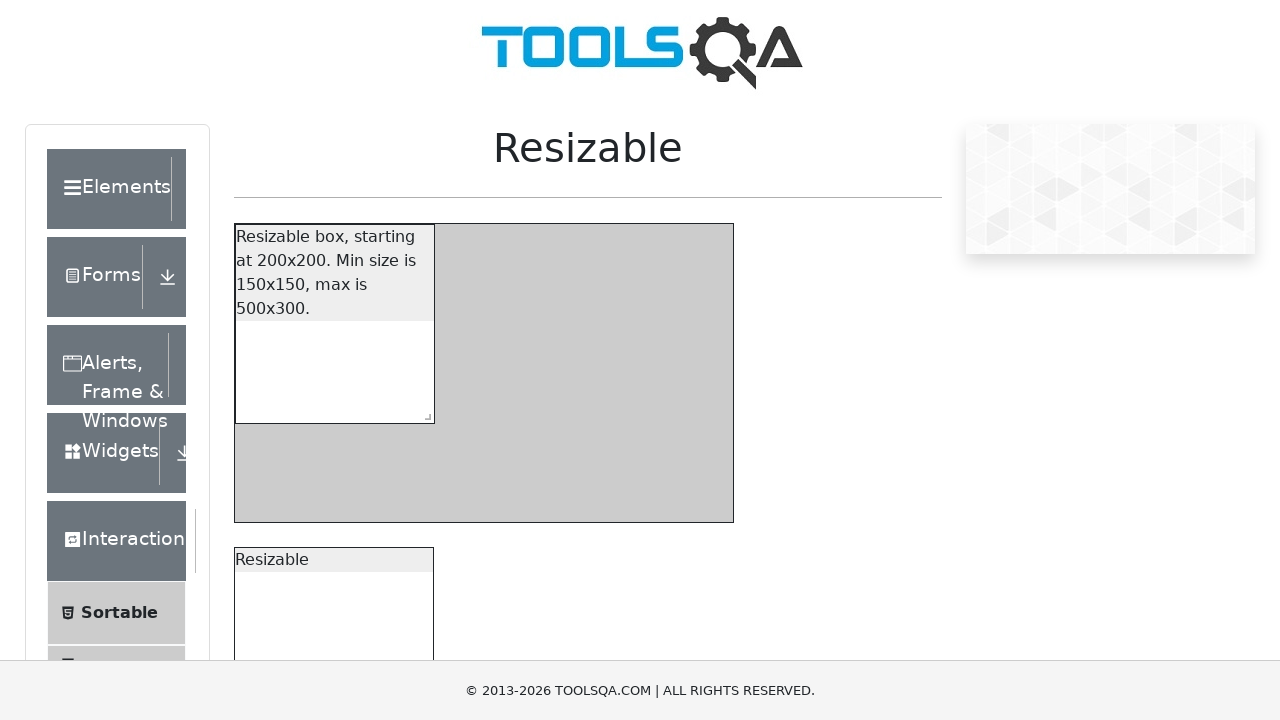

Resizable box with constraint became visible
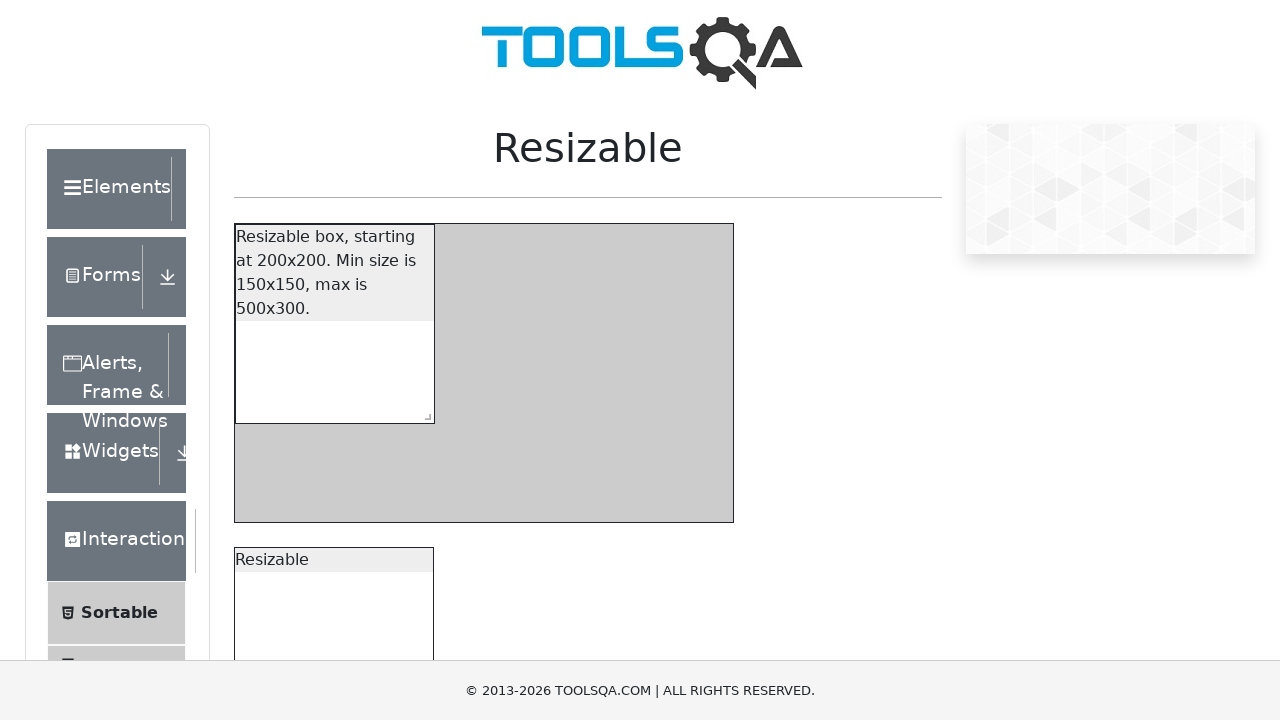

Located resize handle within constrained box
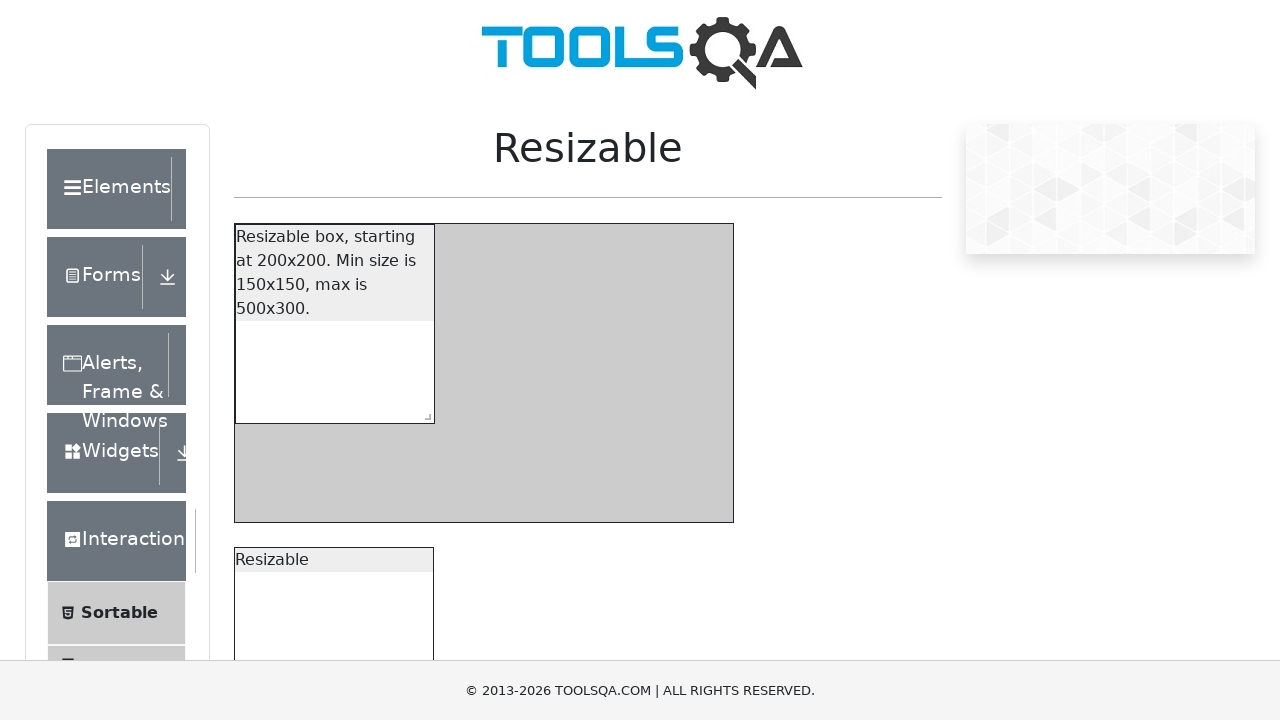

Retrieved bounding box coordinates of resize handle
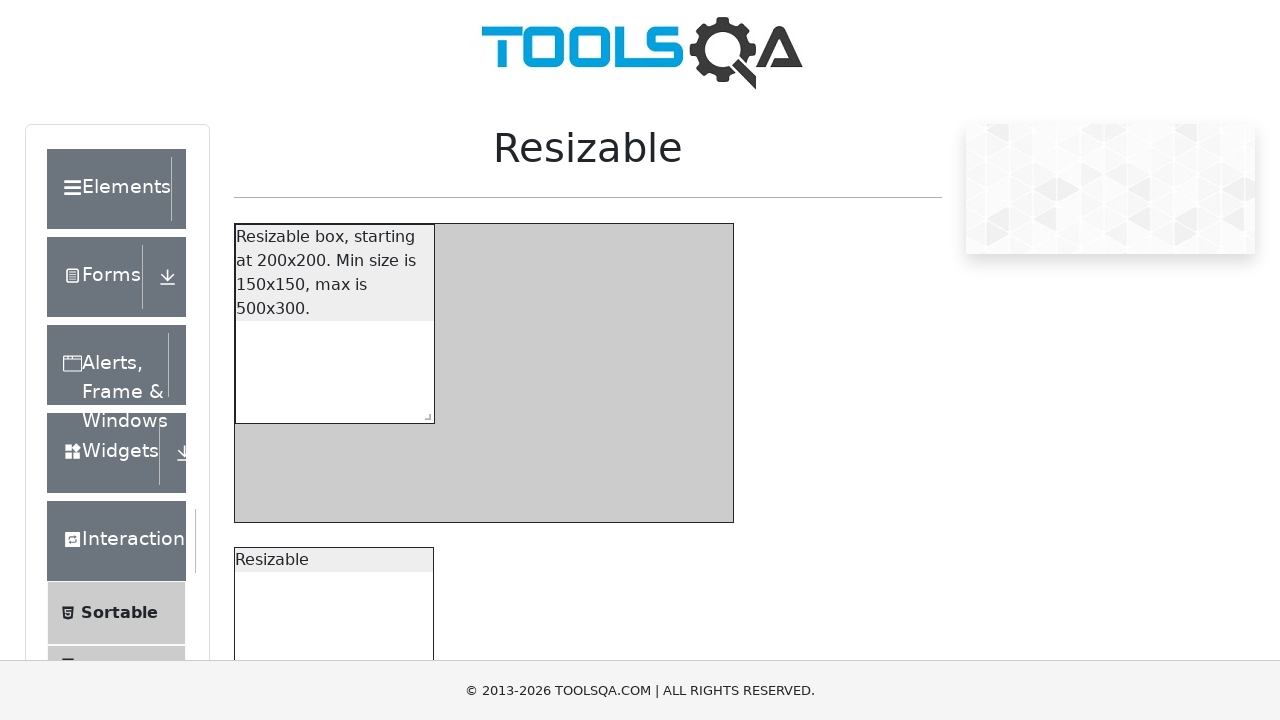

Moved mouse to center of resize handle at (424, 413)
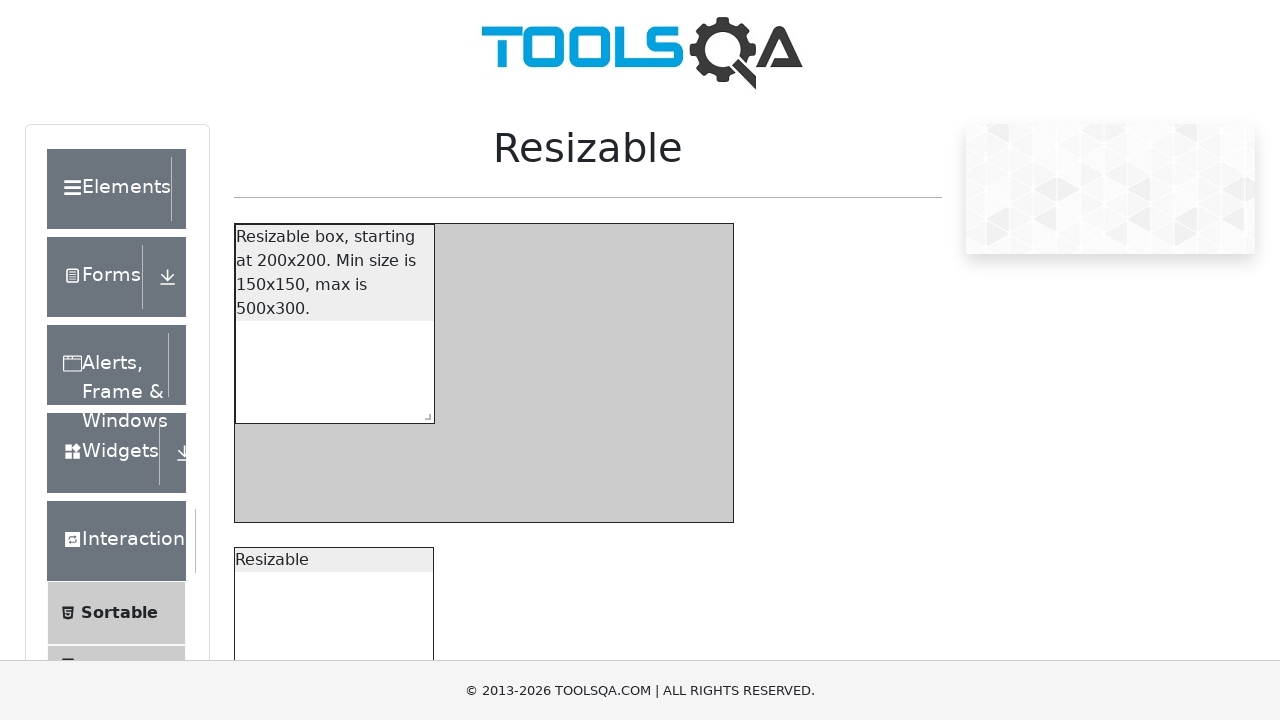

Pressed mouse button down on resize handle at (424, 413)
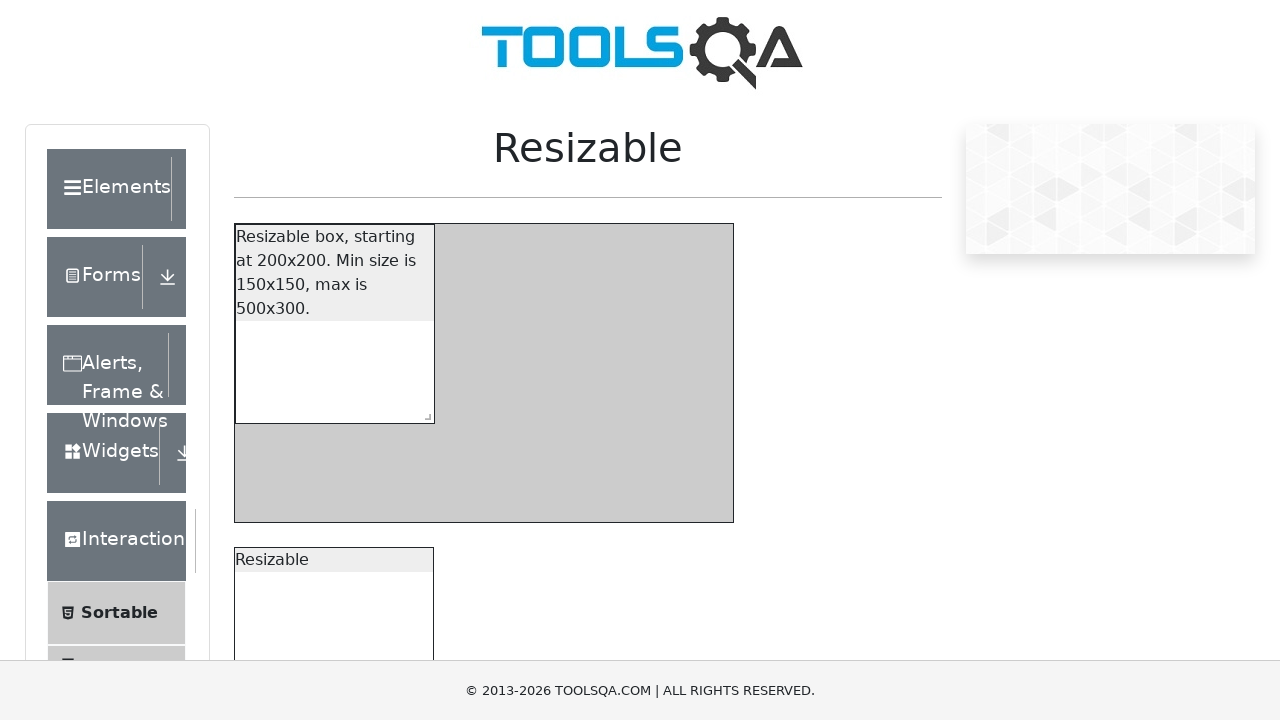

Dragged resize handle 300px horizontally and 400px vertically at (714, 803)
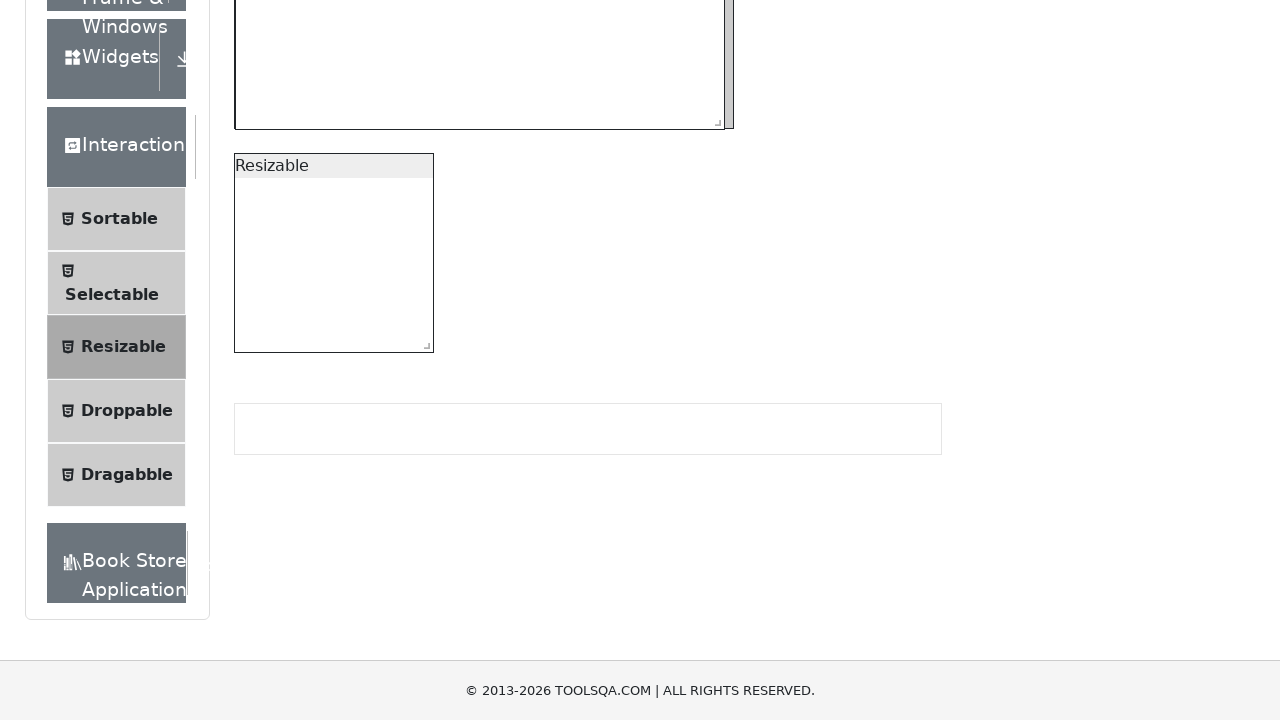

Released mouse button to complete resize operation at (714, 803)
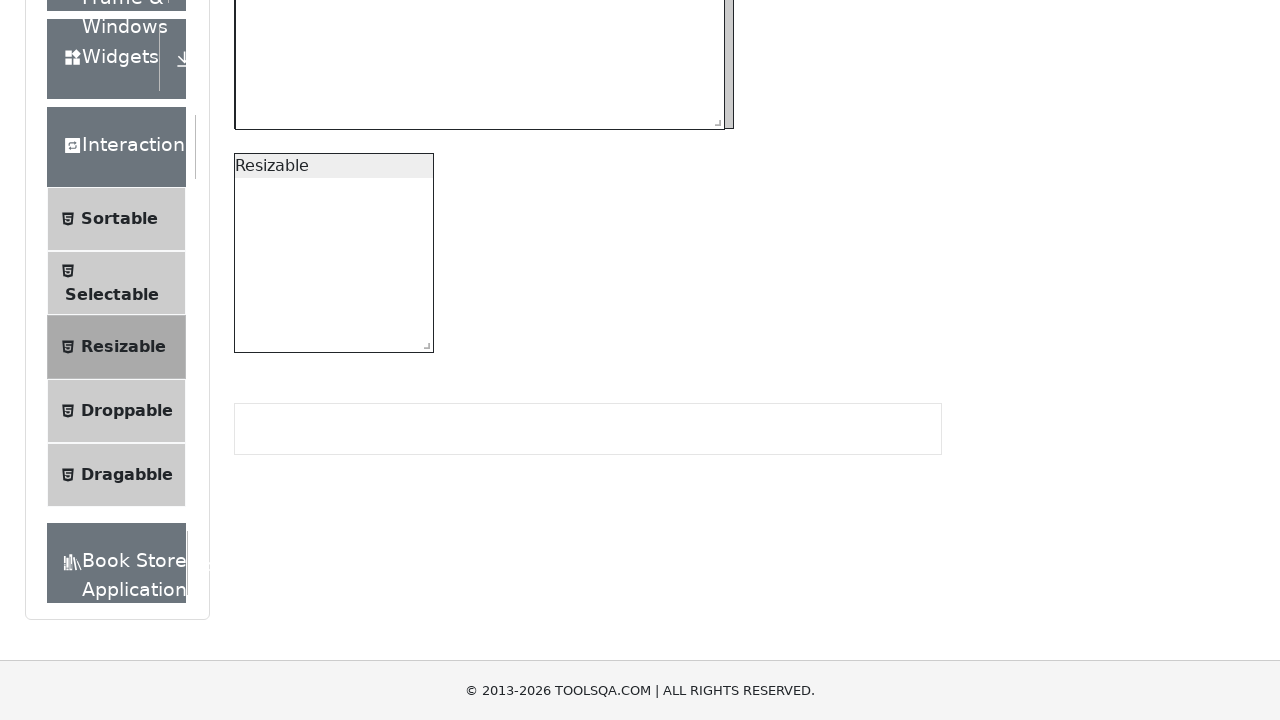

Waited 500ms for resize animation to complete
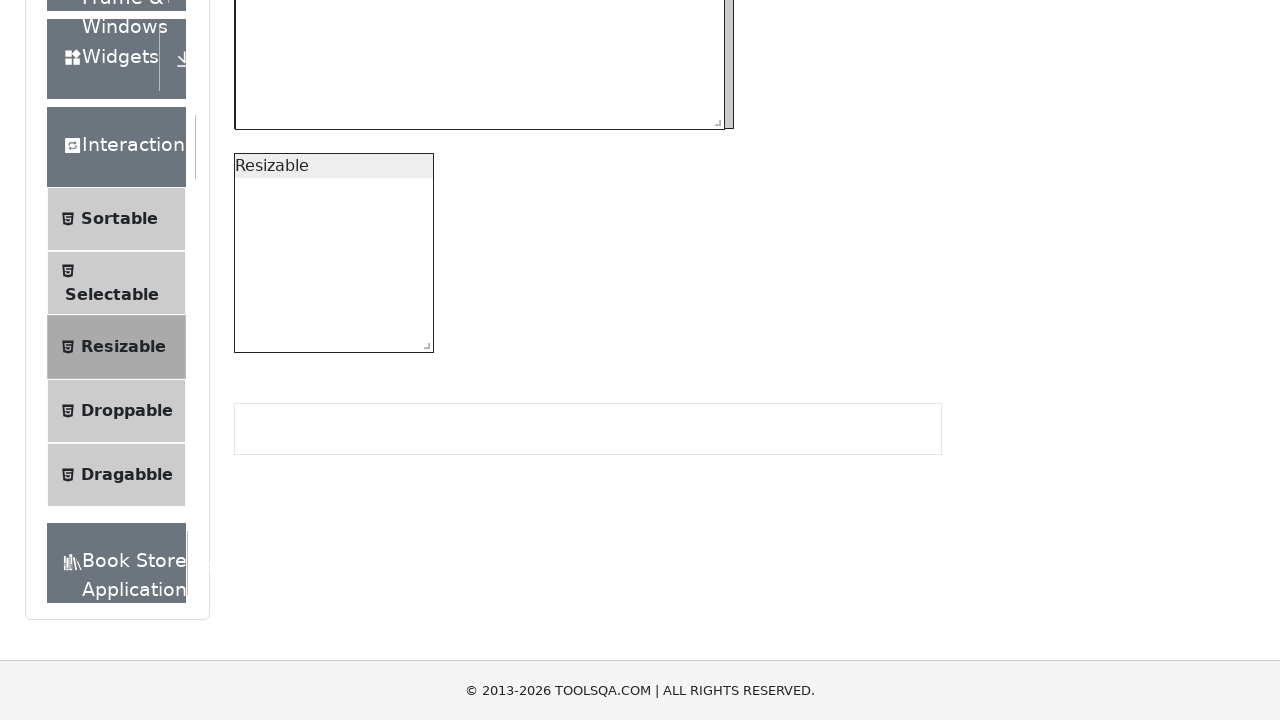

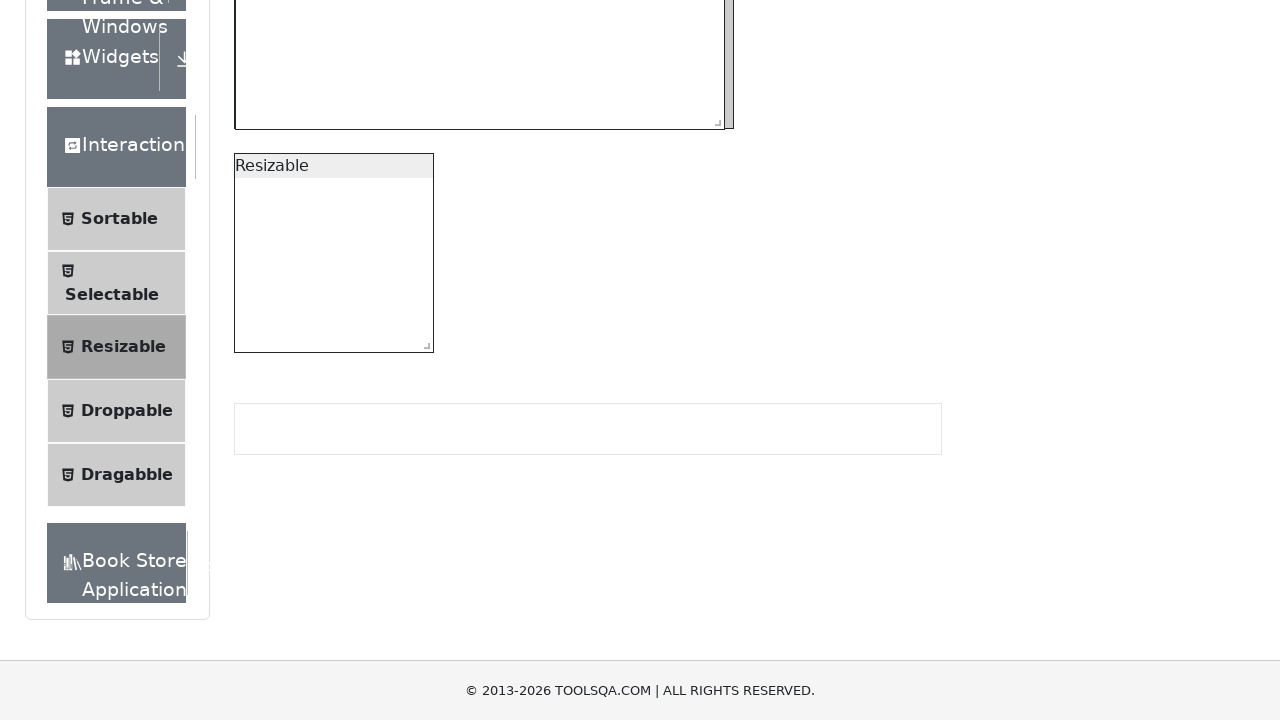